Tests dropdown selection by choosing an option from a select element

Starting URL: https://bonigarcia.dev/selenium-webdriver-java/web-form.html

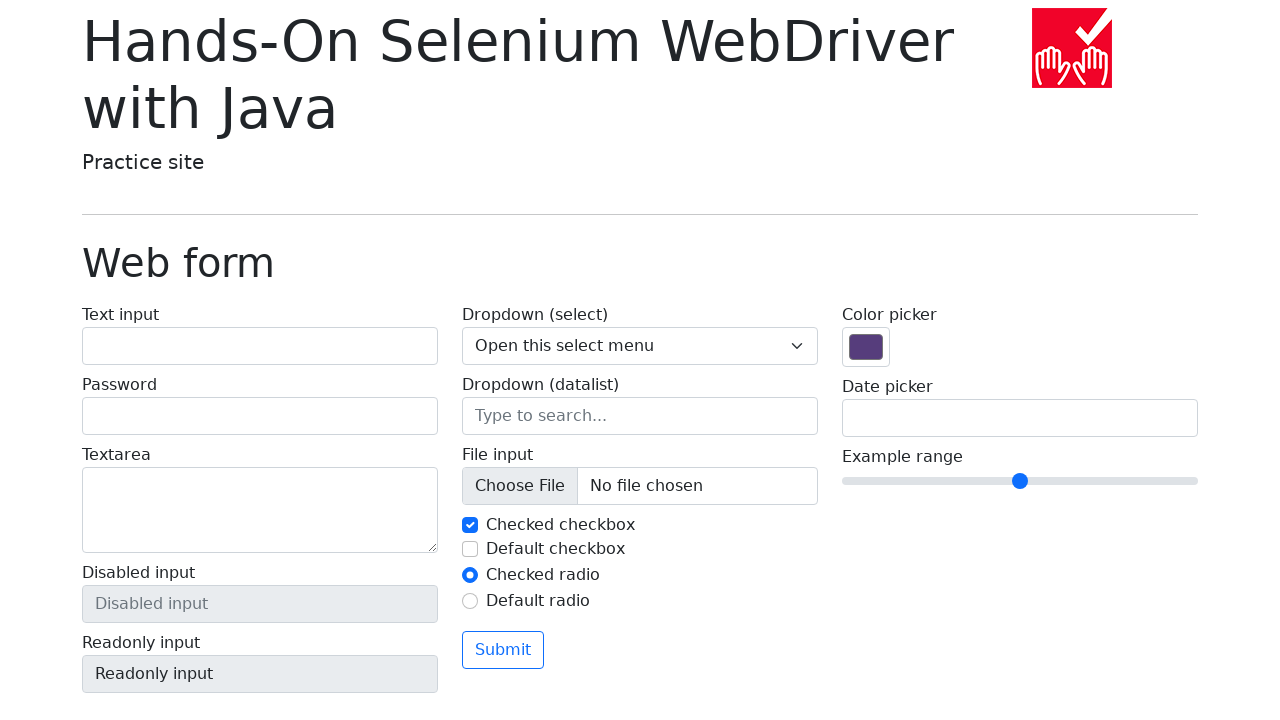

Navigated to web form page
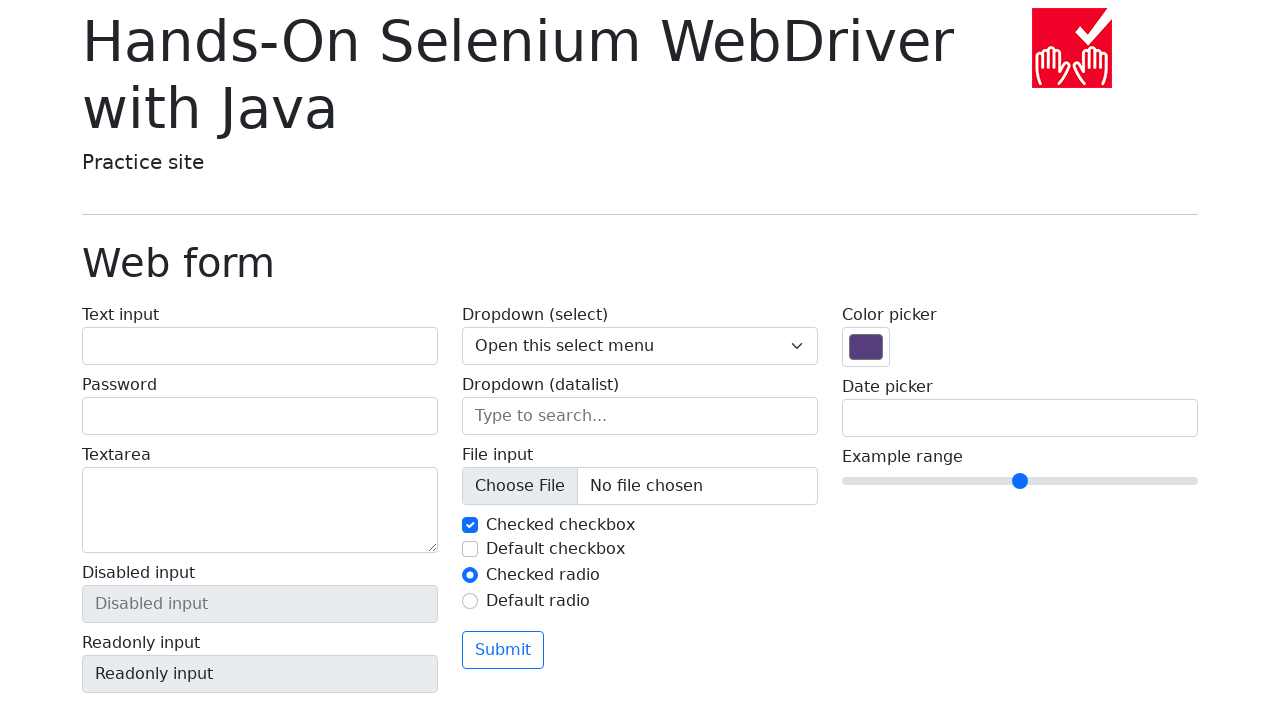

Selected 'Three' from dropdown menu on select[name='my-select']
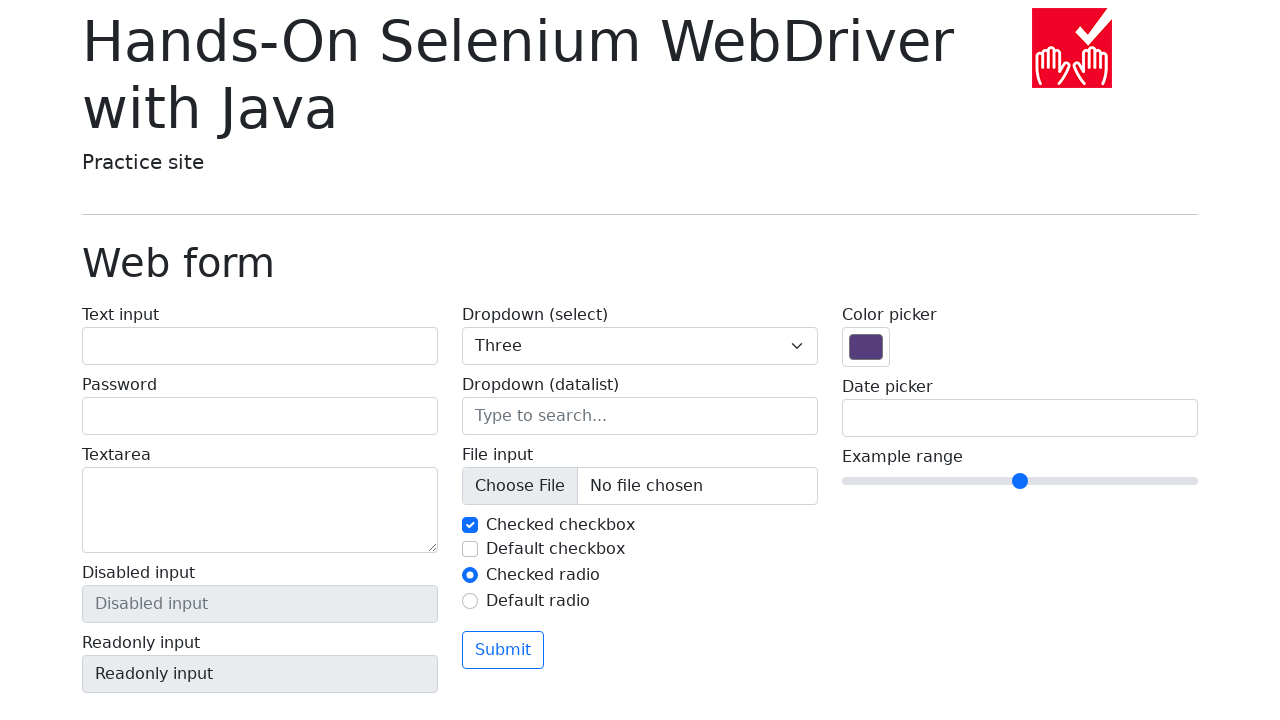

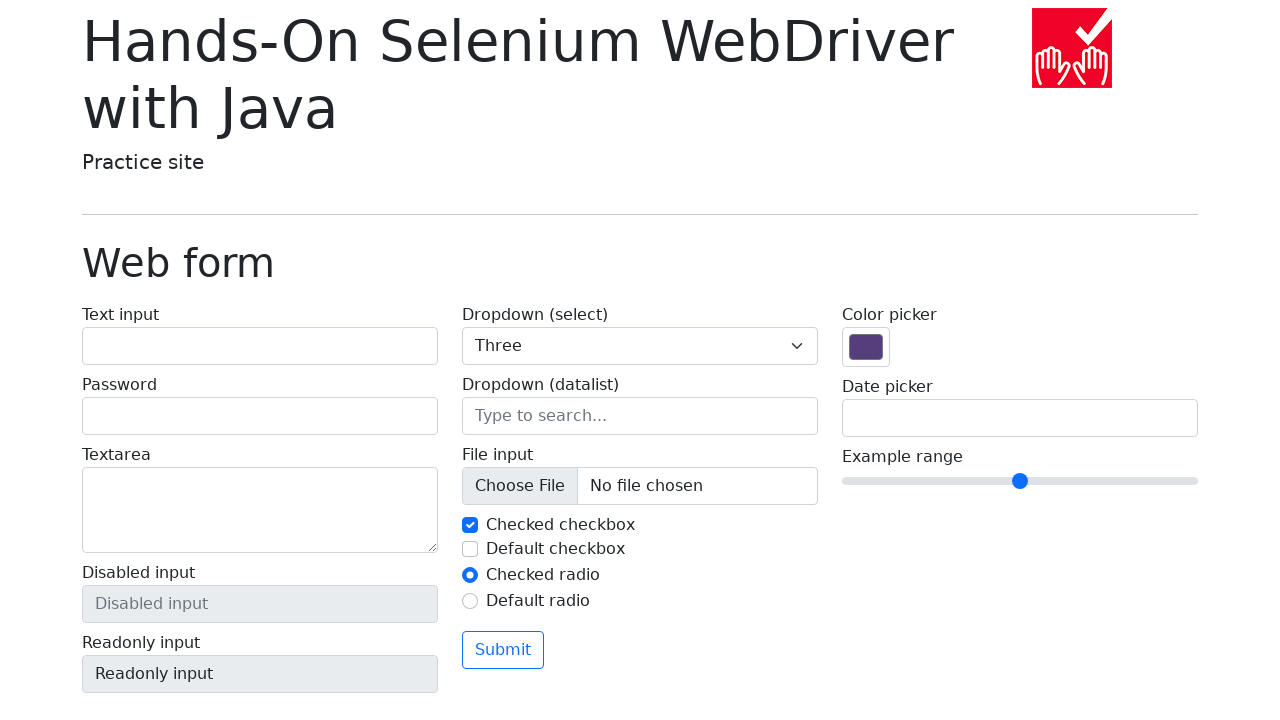